Tests explicit wait functionality by waiting for a price element to show "100", then clicking a book button, calculating a mathematical value based on displayed input, filling a form, and submitting

Starting URL: http://suninjuly.github.io/explicit_wait2.html

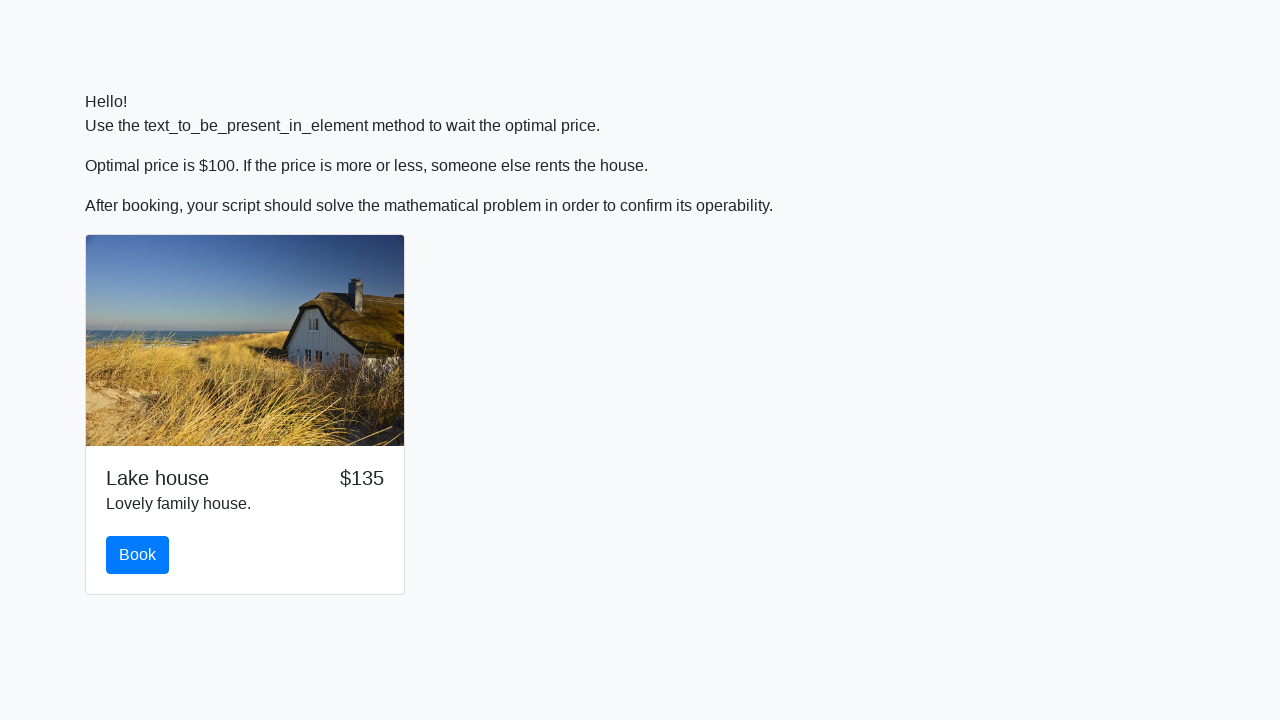

Waited for price element to display '100'
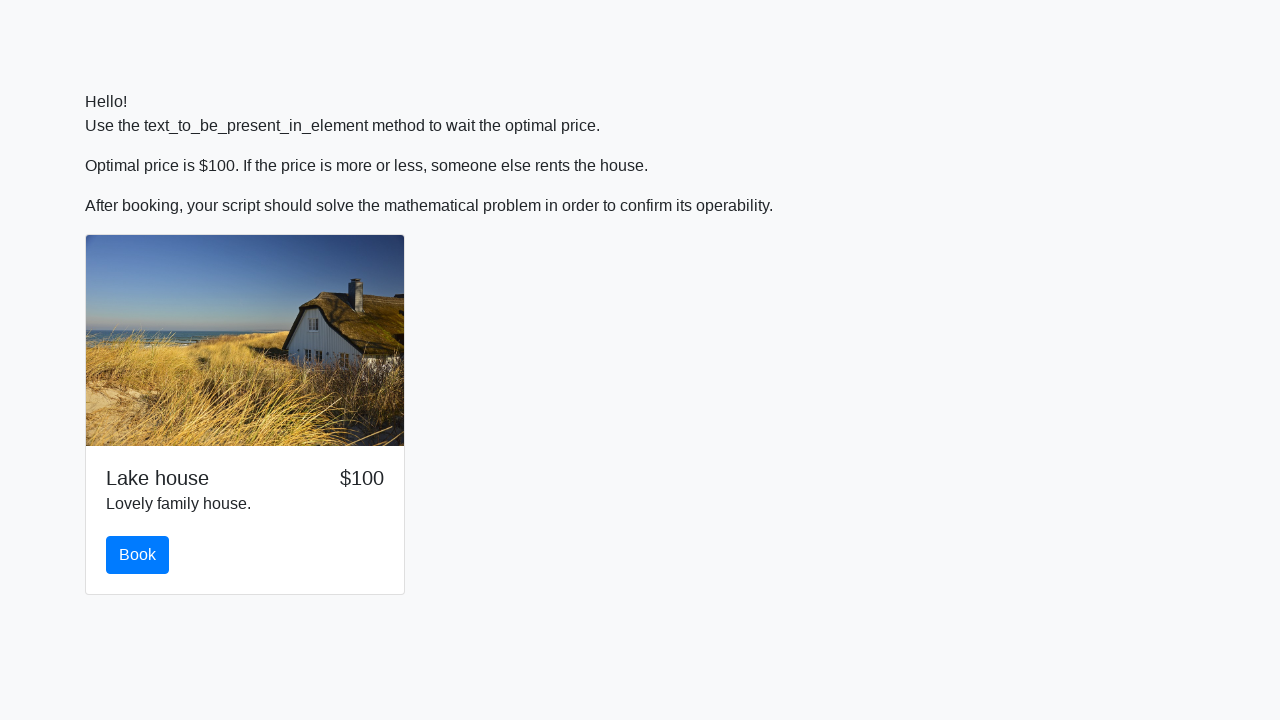

Clicked the book button at (138, 555) on #book
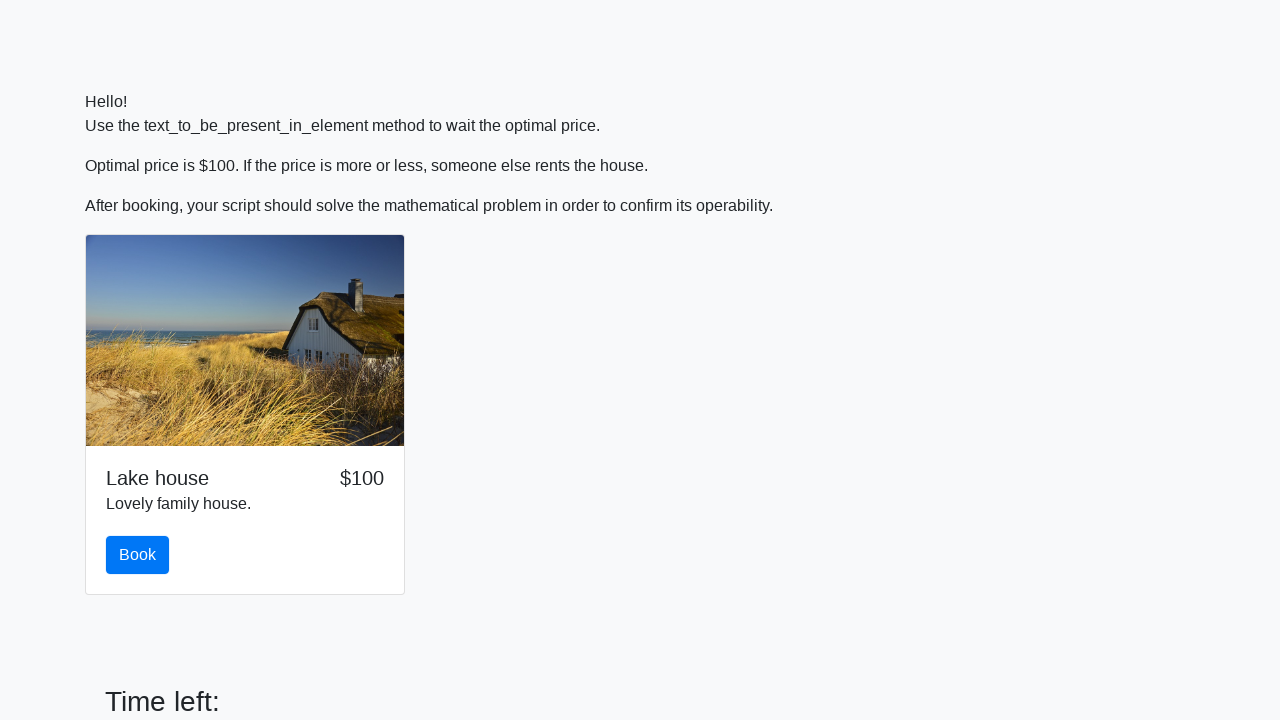

Retrieved input value from page: 141
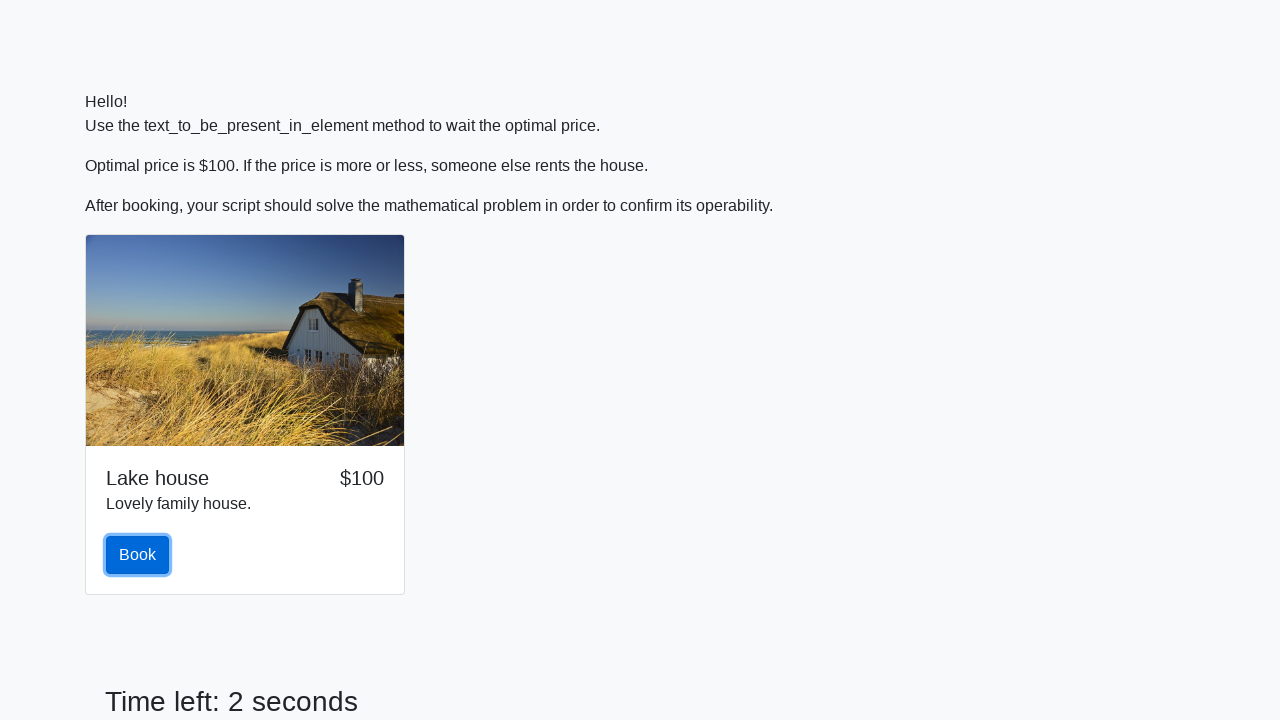

Calculated mathematical value and filled form with: 1.4720261745936432 on .form-control
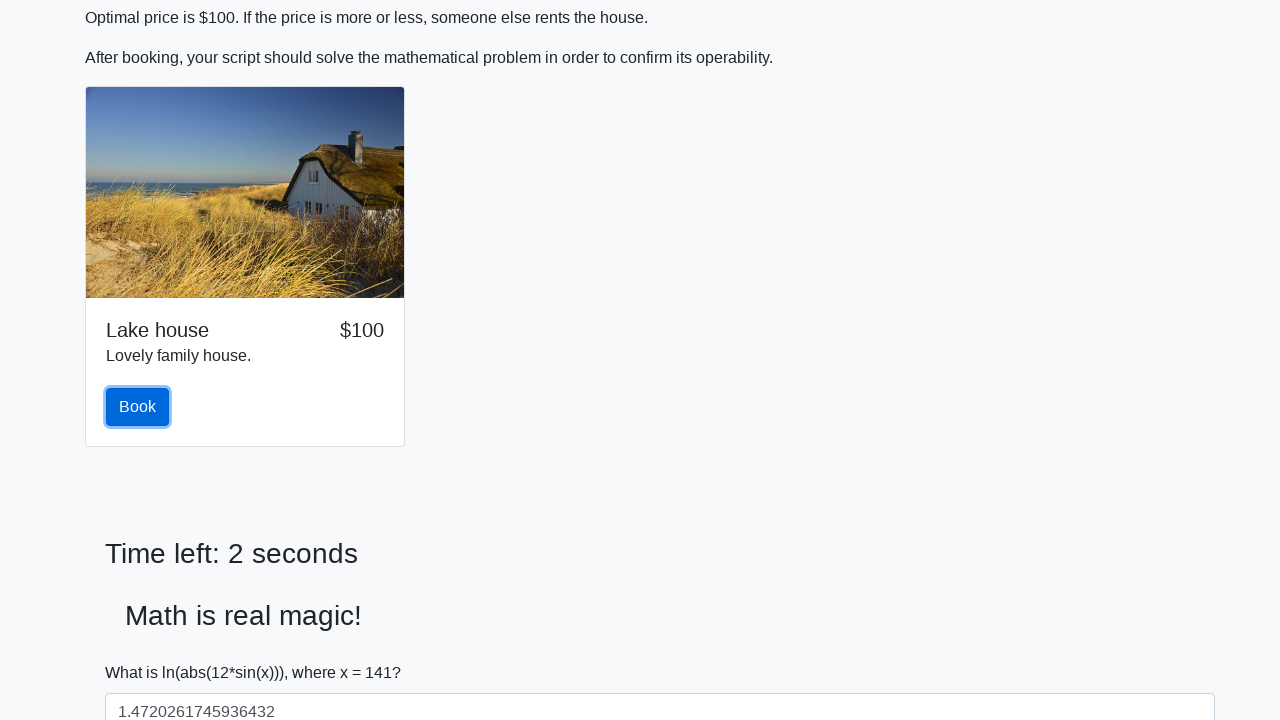

Clicked the solve button to submit the form at (143, 651) on #solve
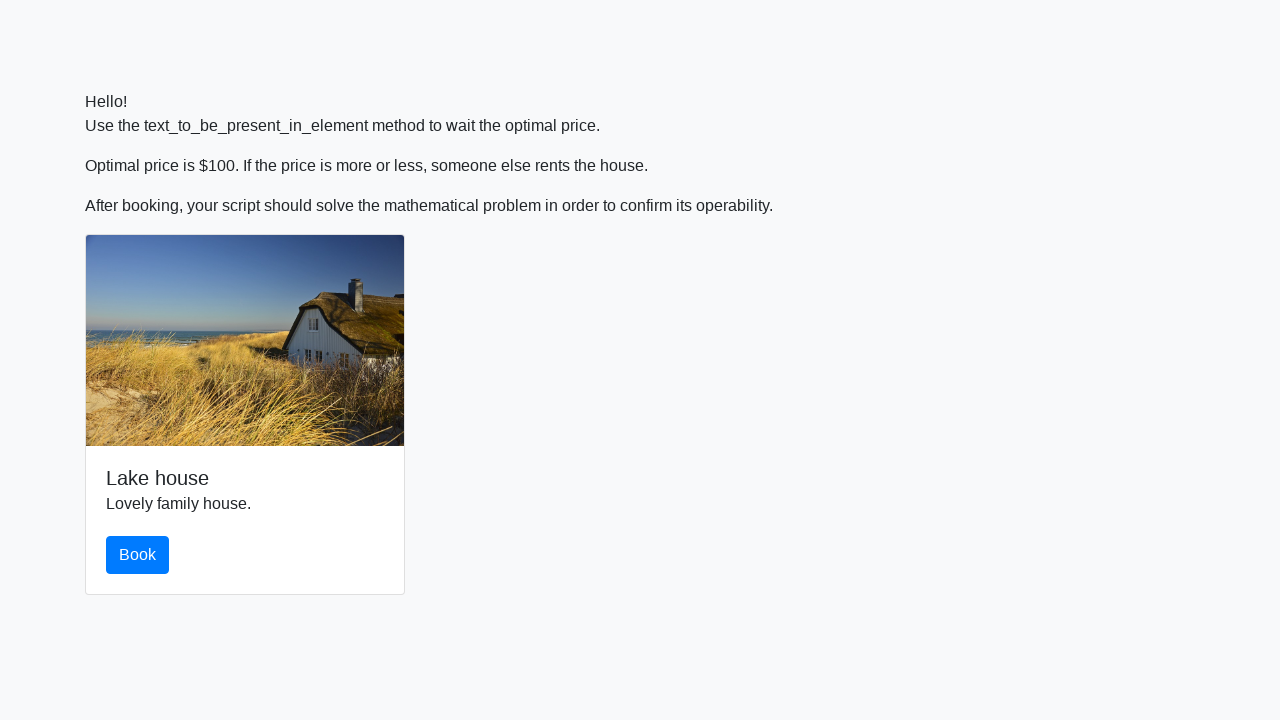

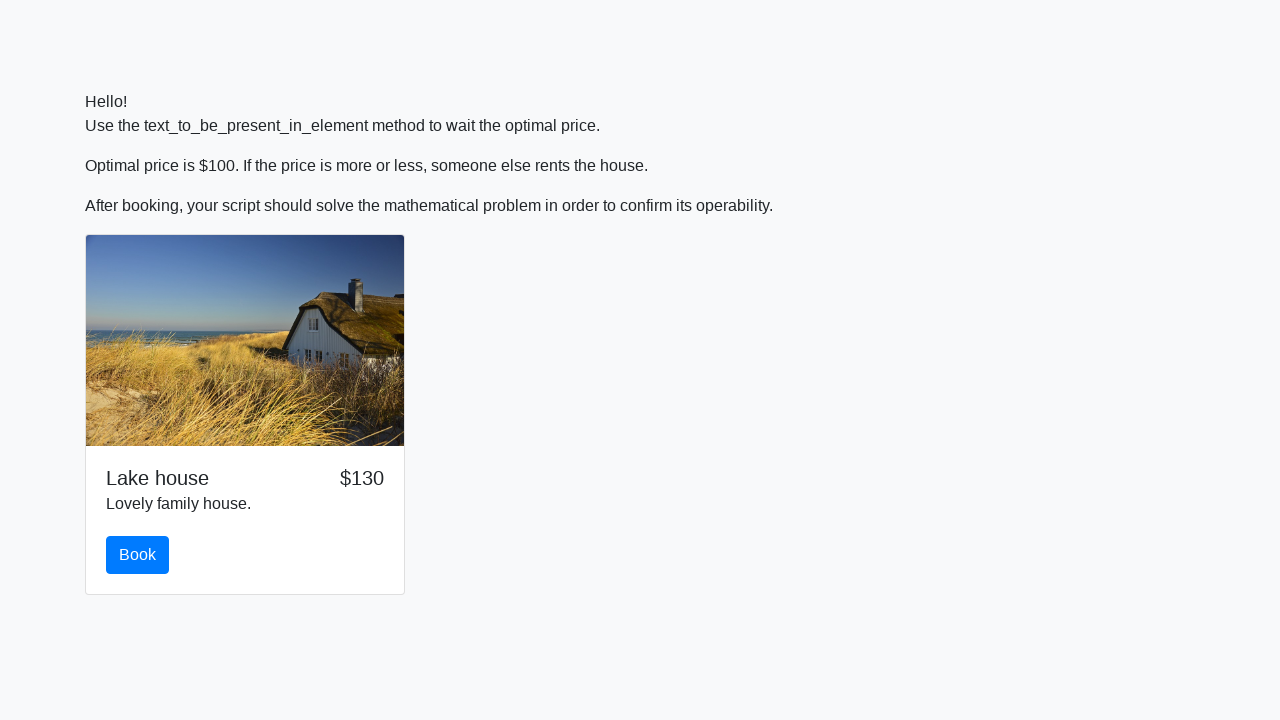